Tests mouse actions including double-click and right-click on different buttons

Starting URL: https://demoqa.com/buttons

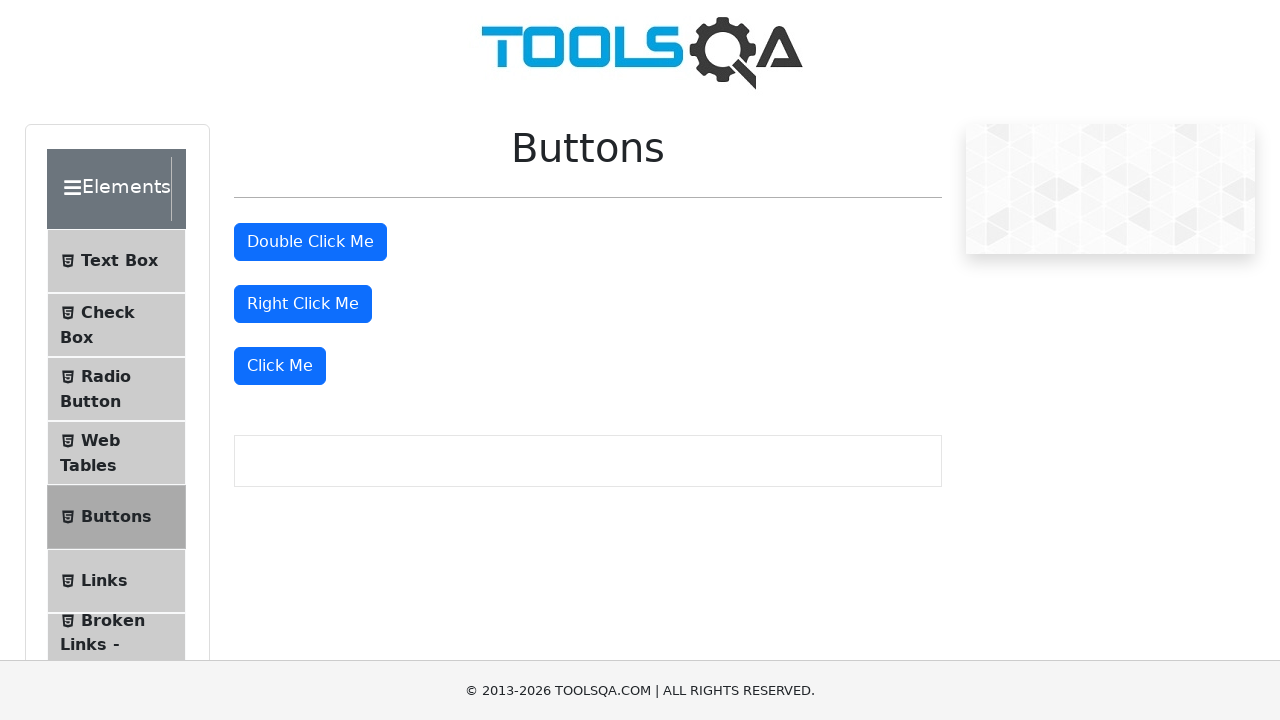

Double-clicked the 'Double Click Me' button at (310, 242) on internal:role=button[name="Double Click Me"i]
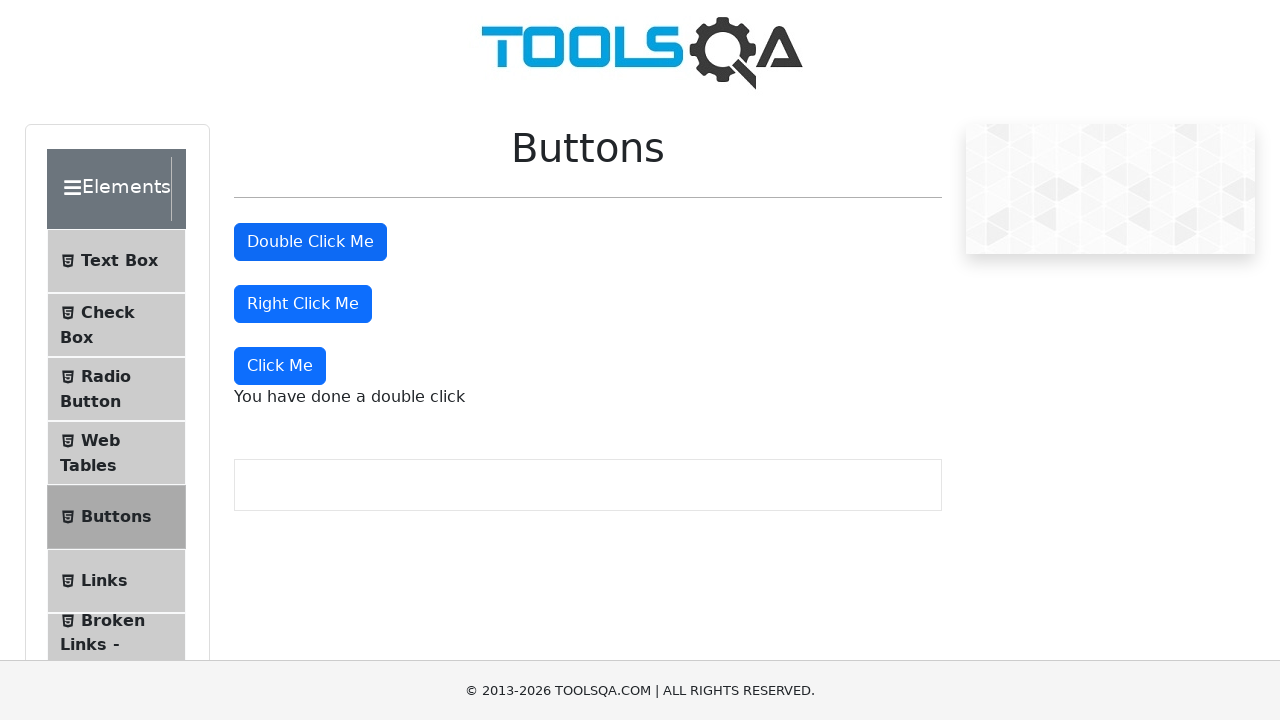

Right-clicked the 'Right Click Me' button at (303, 304) on internal:role=button[name="Right Click Me"i]
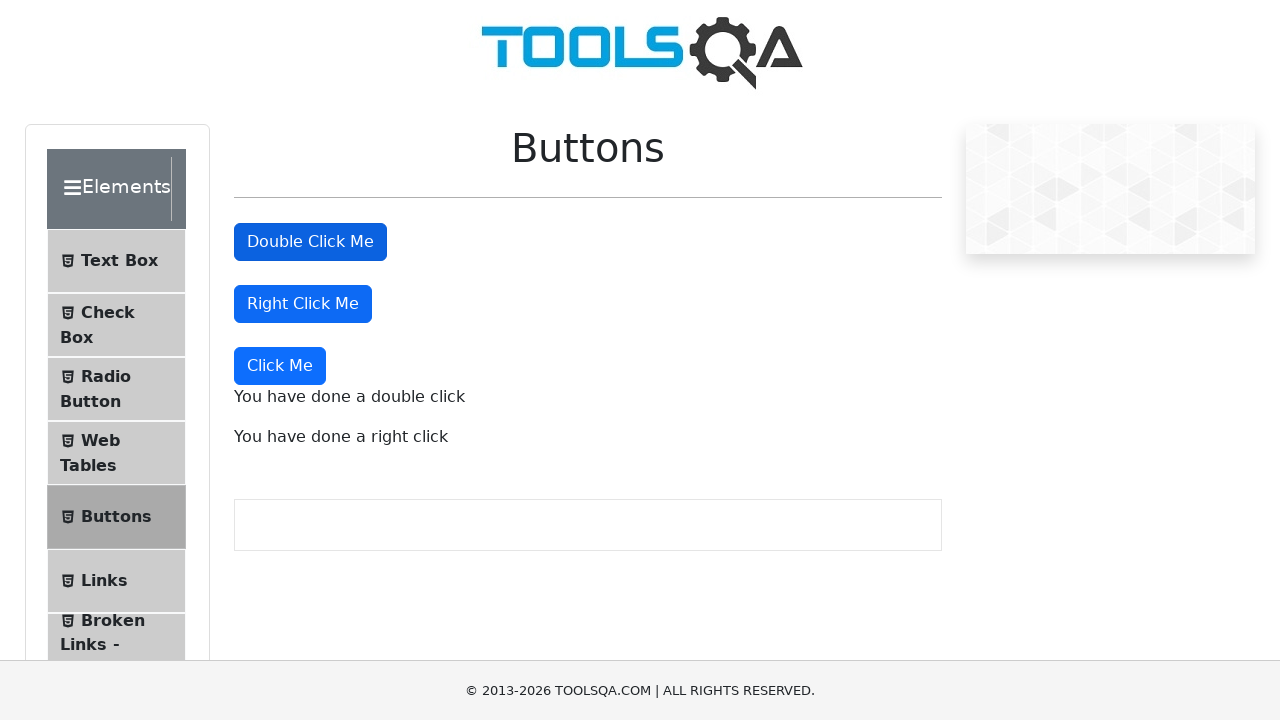

Waited for the 'Click Me' button to be available
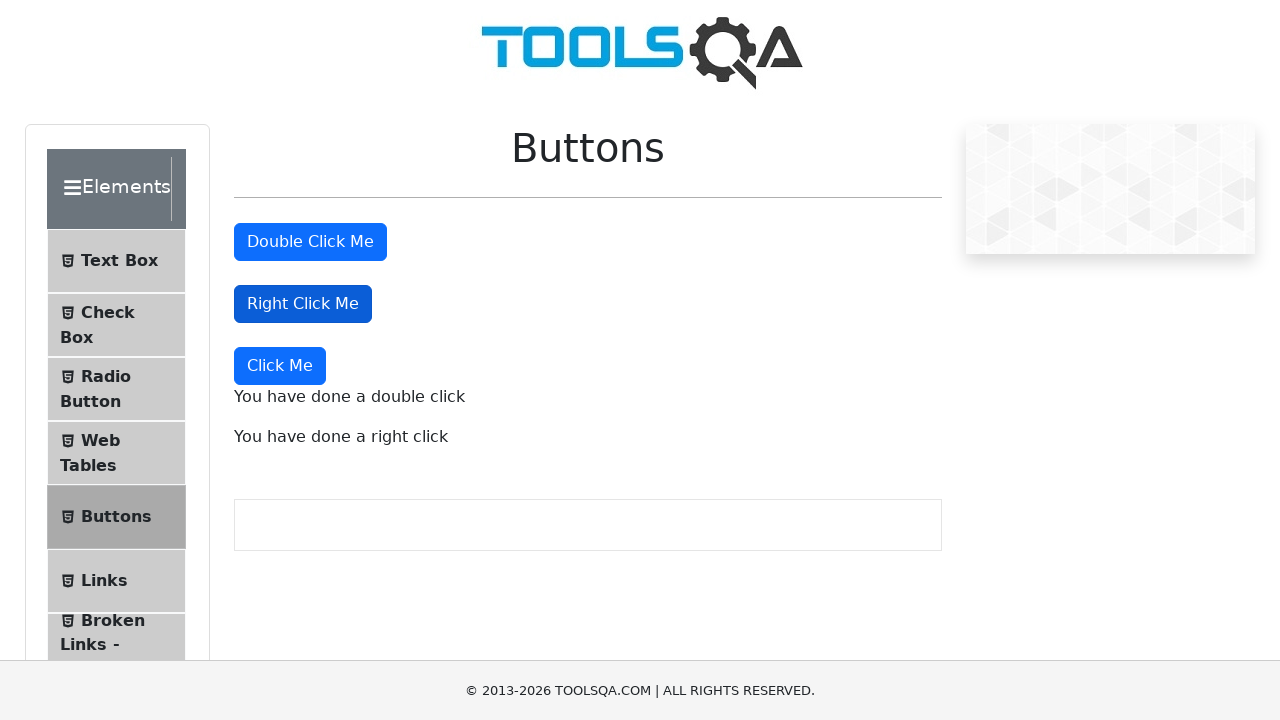

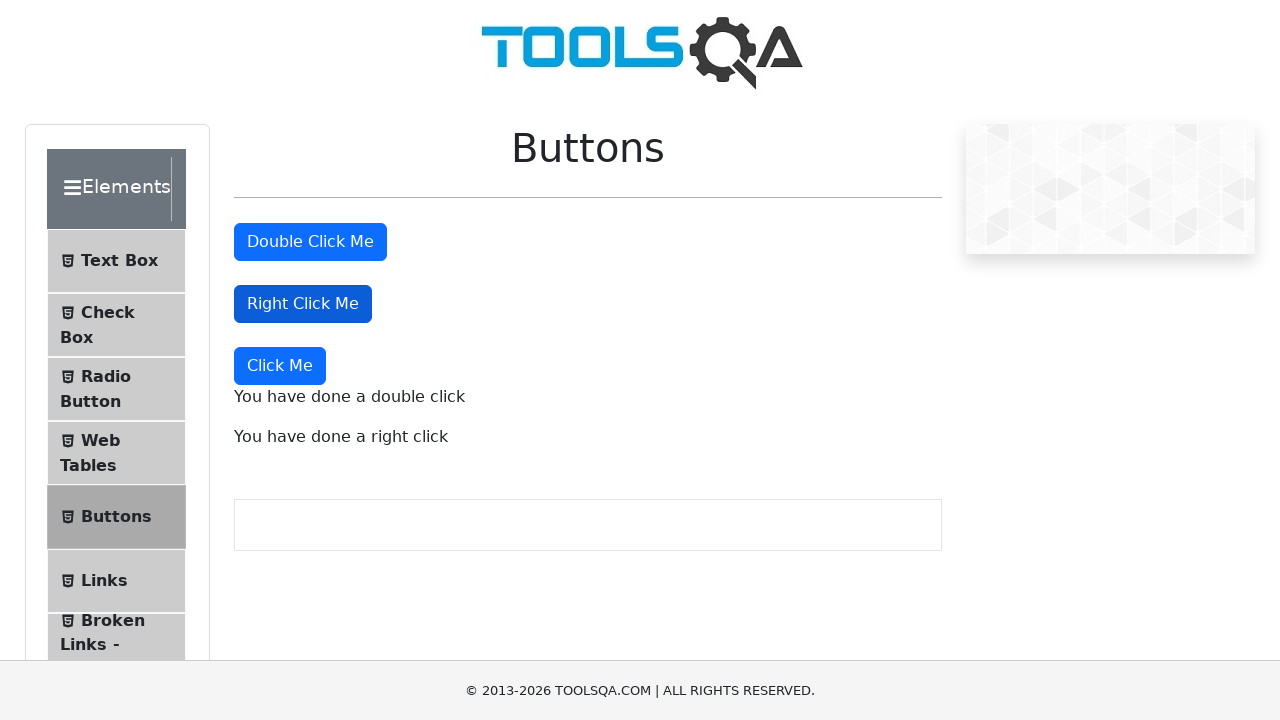